Tests dropdown selection functionality by navigating to the OrangeHRM demo request form and selecting a country from the dropdown by index

Starting URL: https://www.orangehrm.com/hris-hr-software-demo/

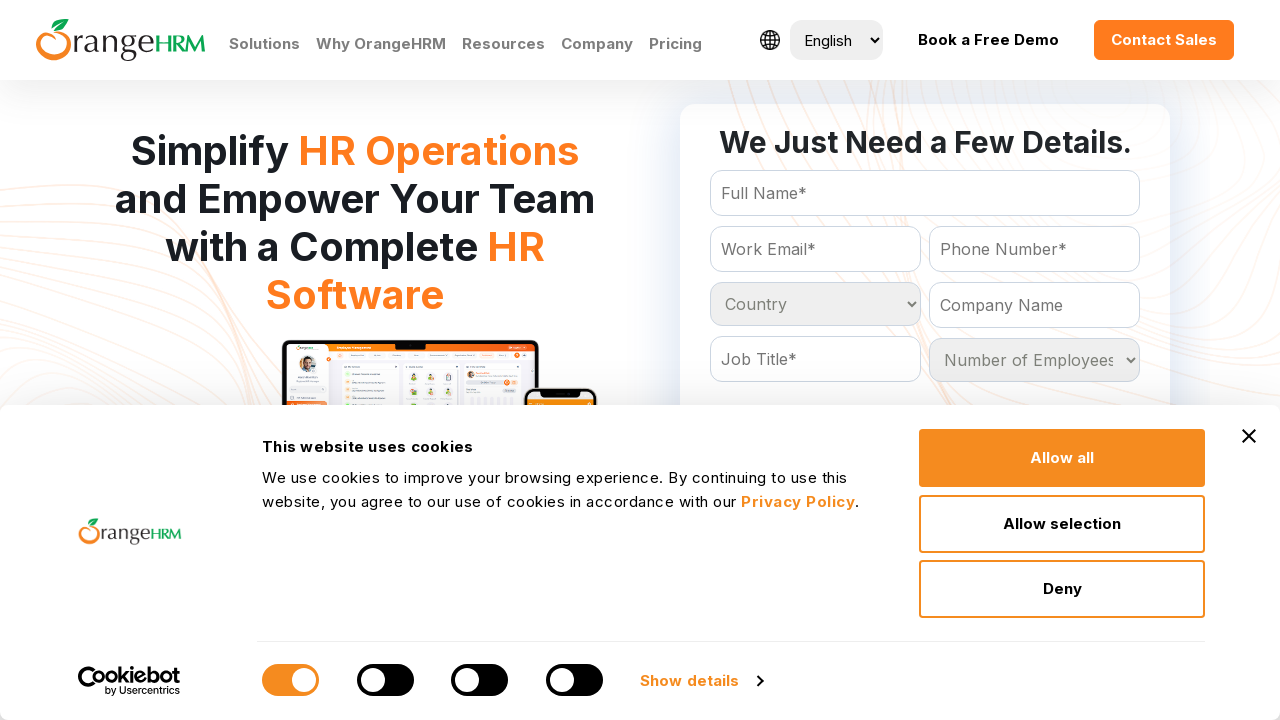

Waited for country dropdown to be visible
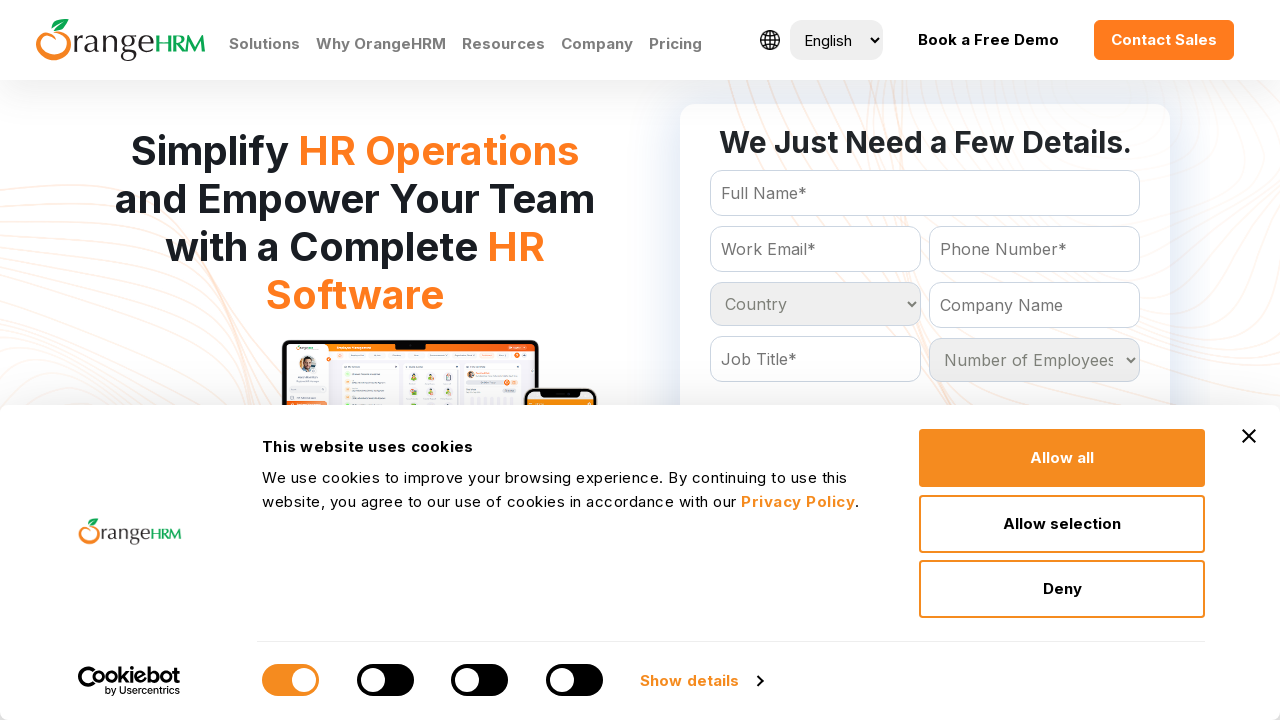

Selected 4th option from country dropdown by index 3 on select[name='Country']
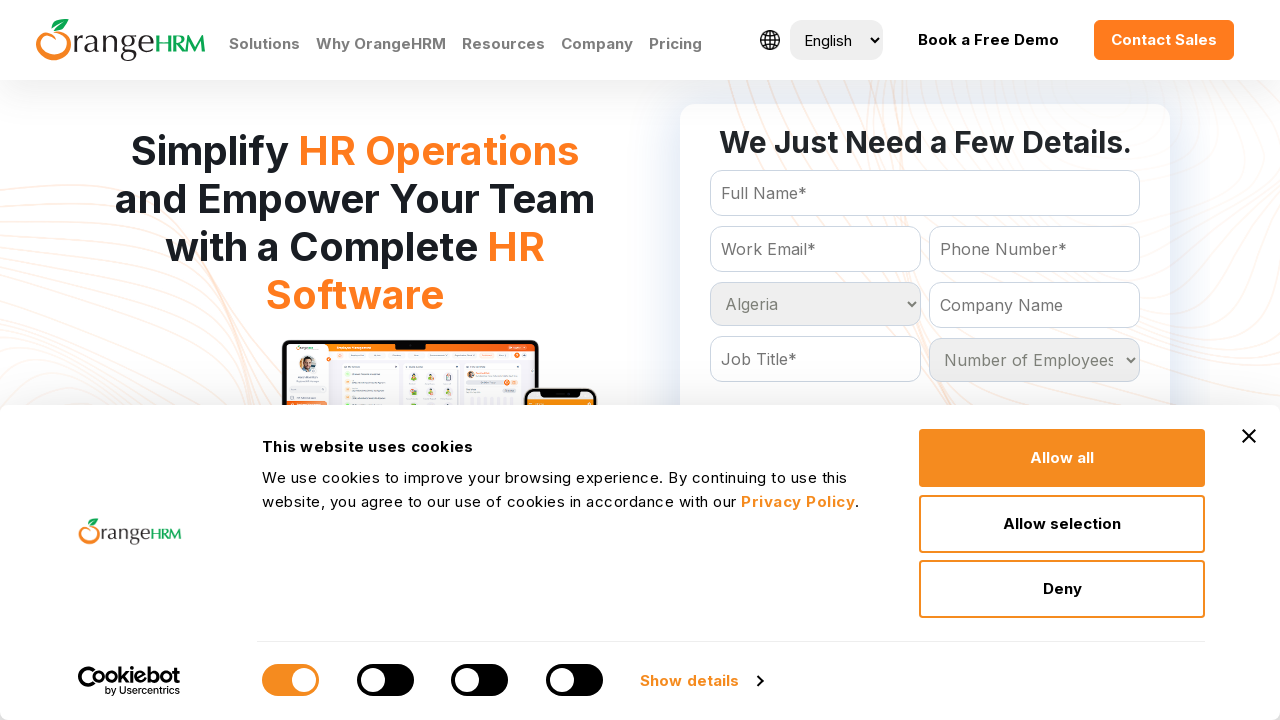

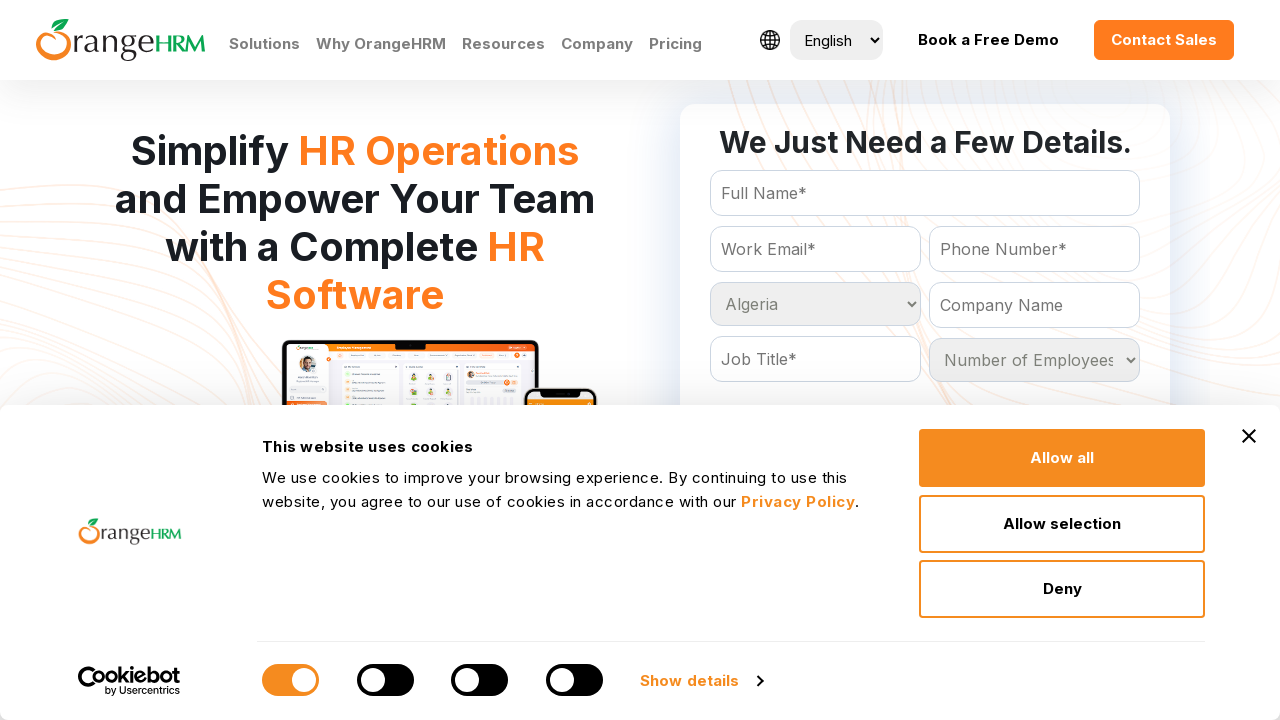